Tests Salesforce login error message when password field is empty

Starting URL: https://login.salesforce.com/

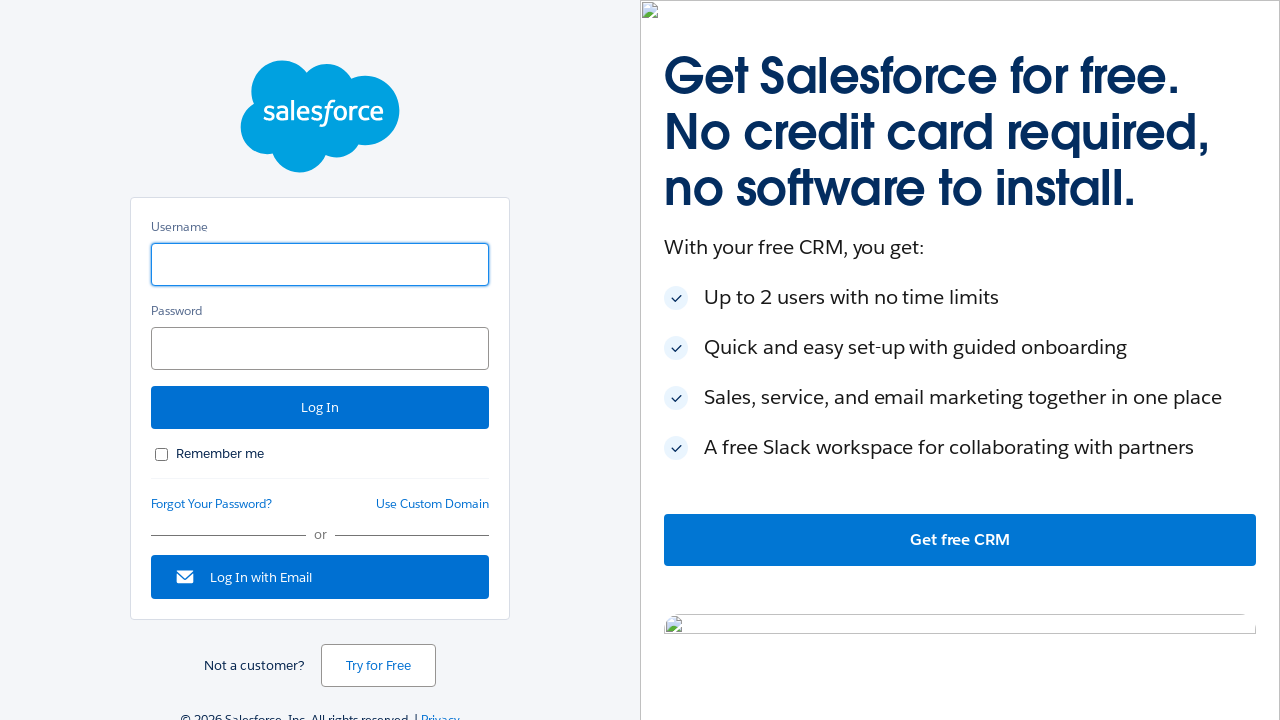

Entered username 'testuser@example.com' in username field on //input[@id='username']
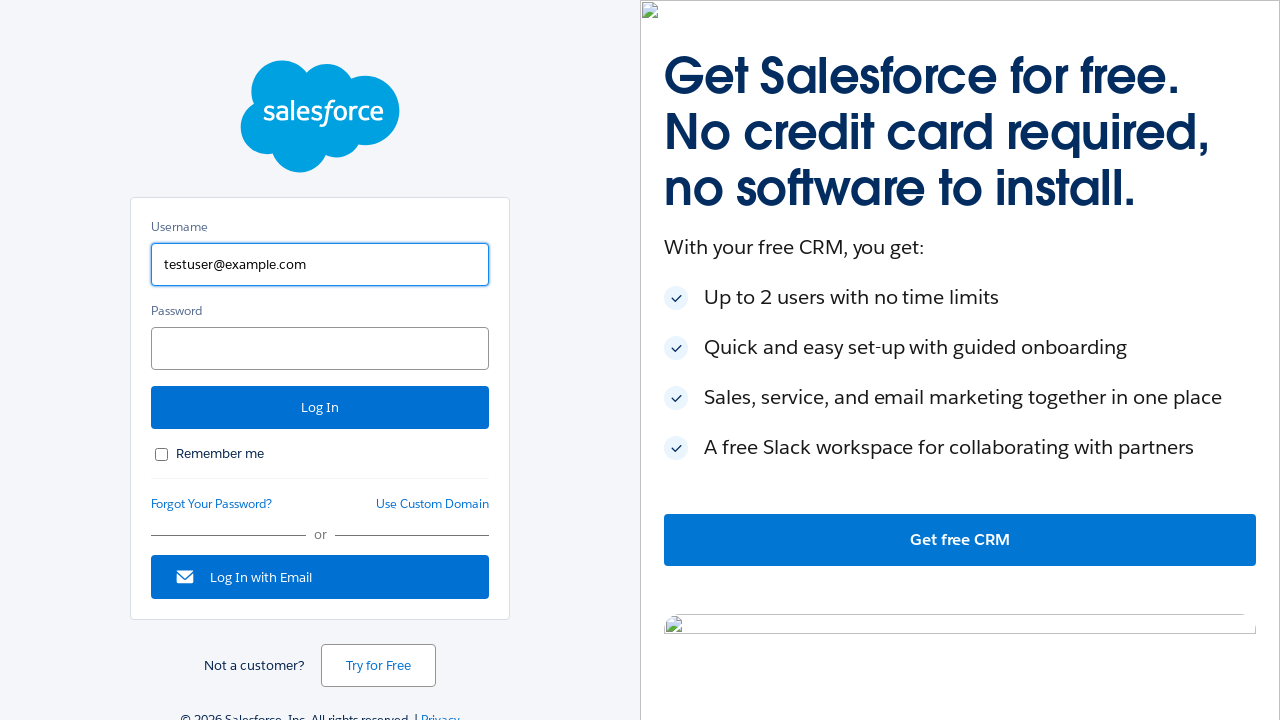

Left password field empty on //input[@id='password']
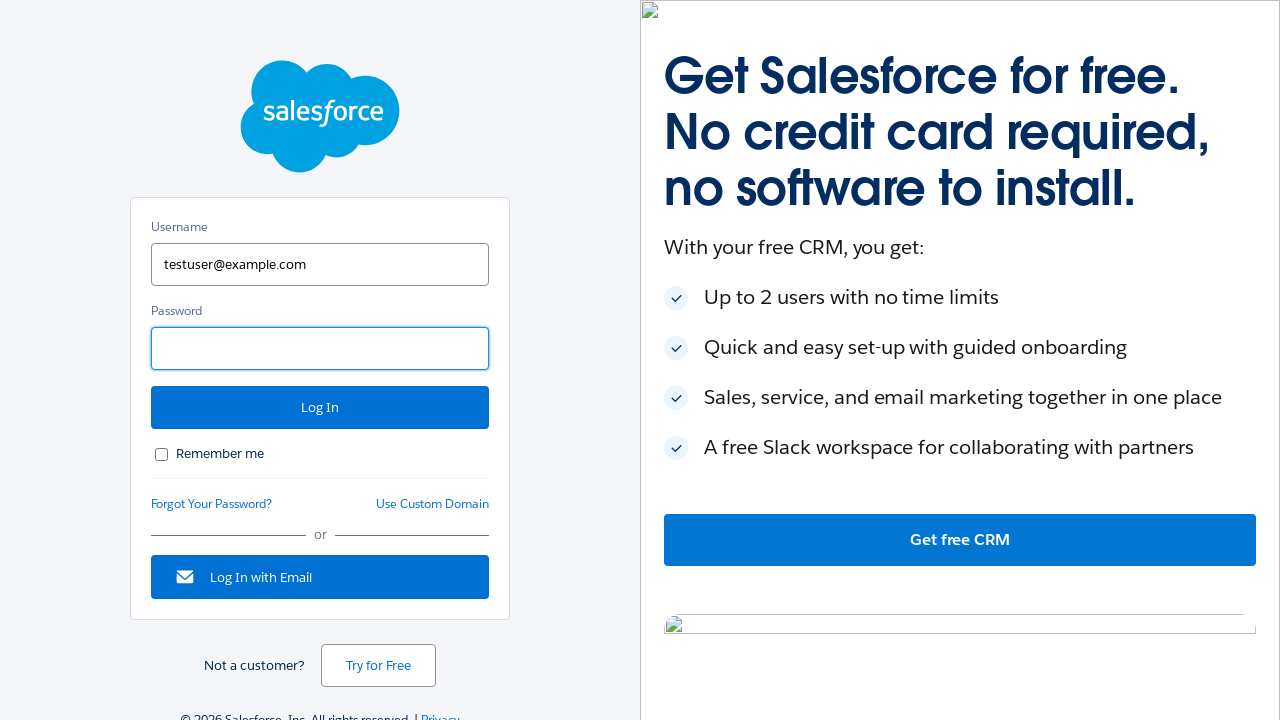

Clicked login button at (320, 408) on xpath=//input[@id='Login']
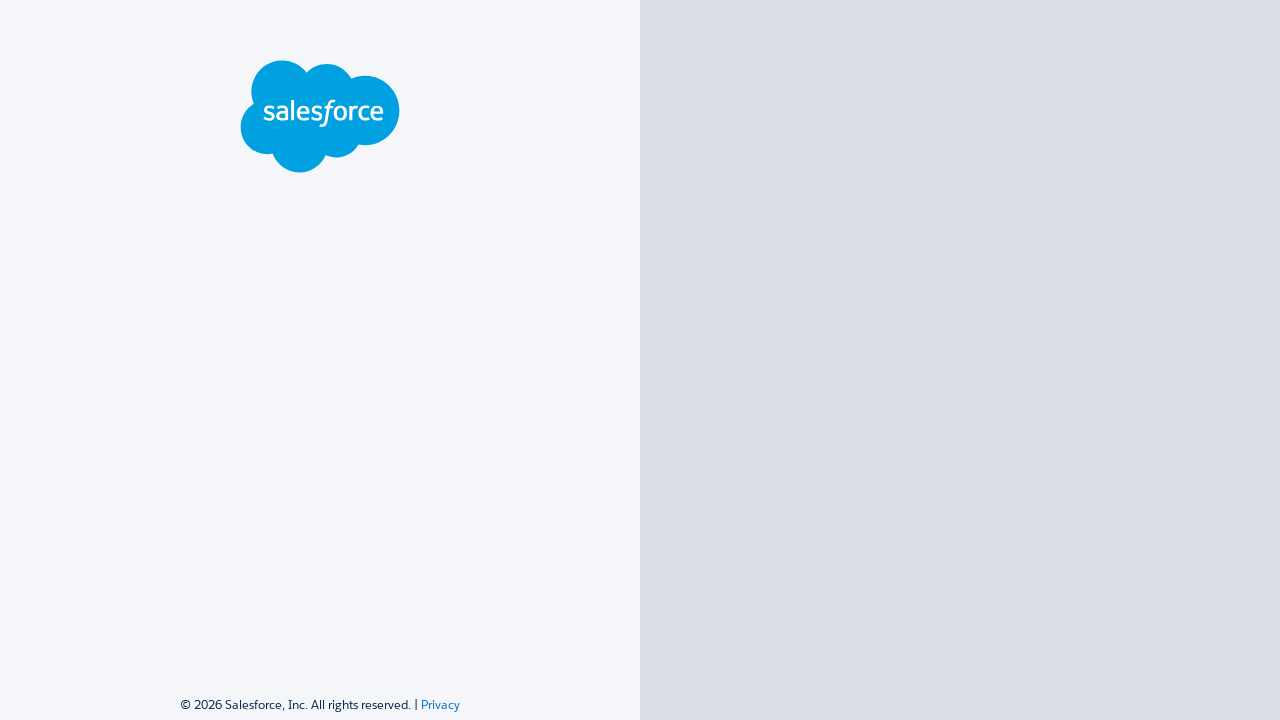

Error message appeared indicating password field is required
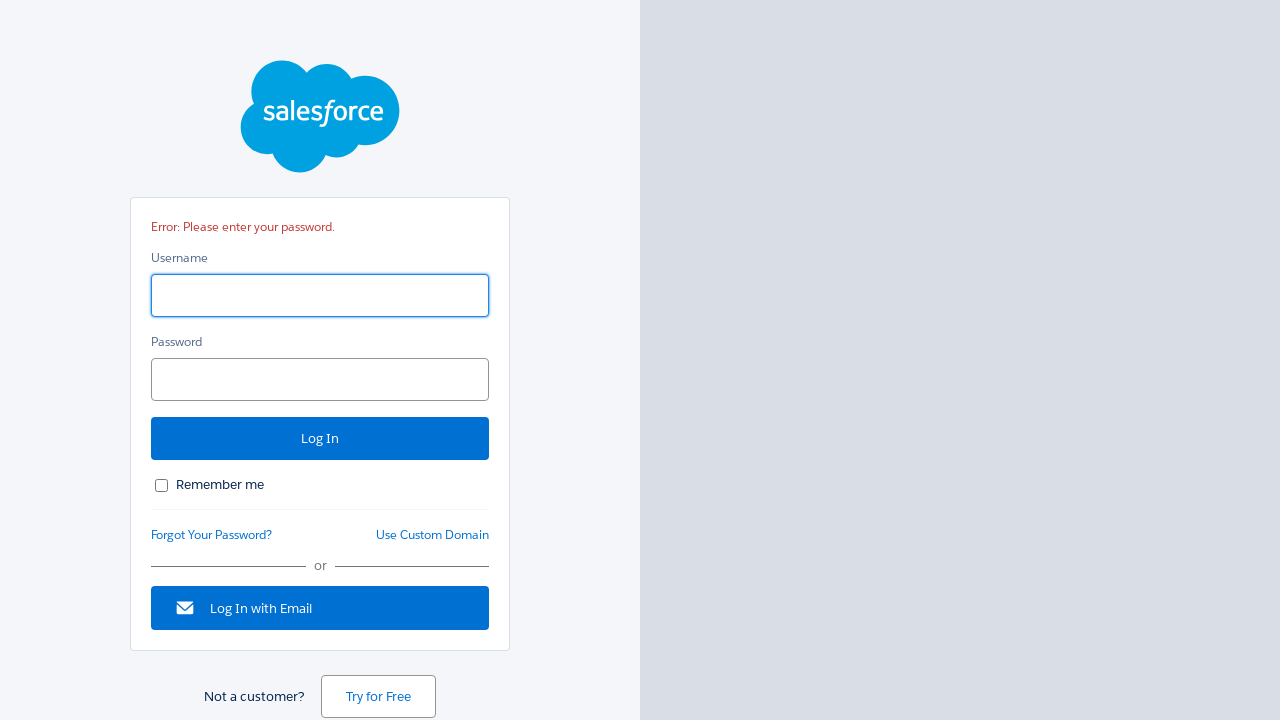

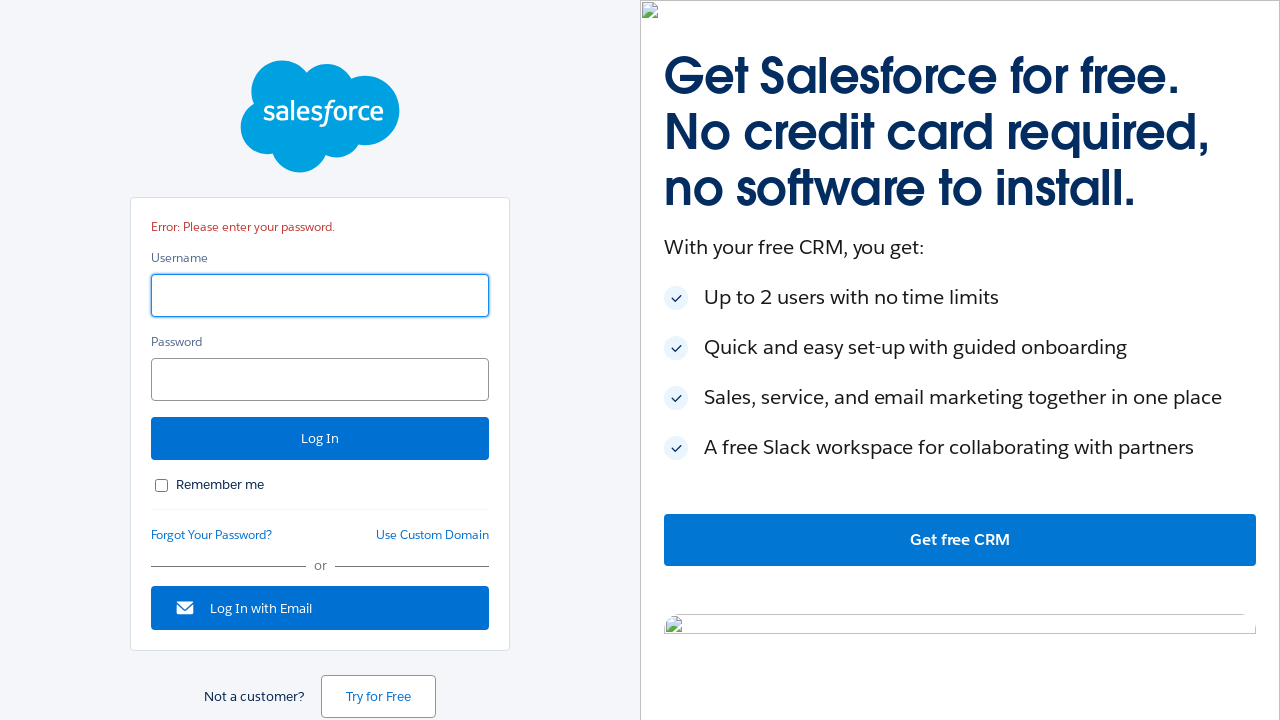